Tests that an error border is displayed when an invalid email format is submitted

Starting URL: https://demoqa.com/elements

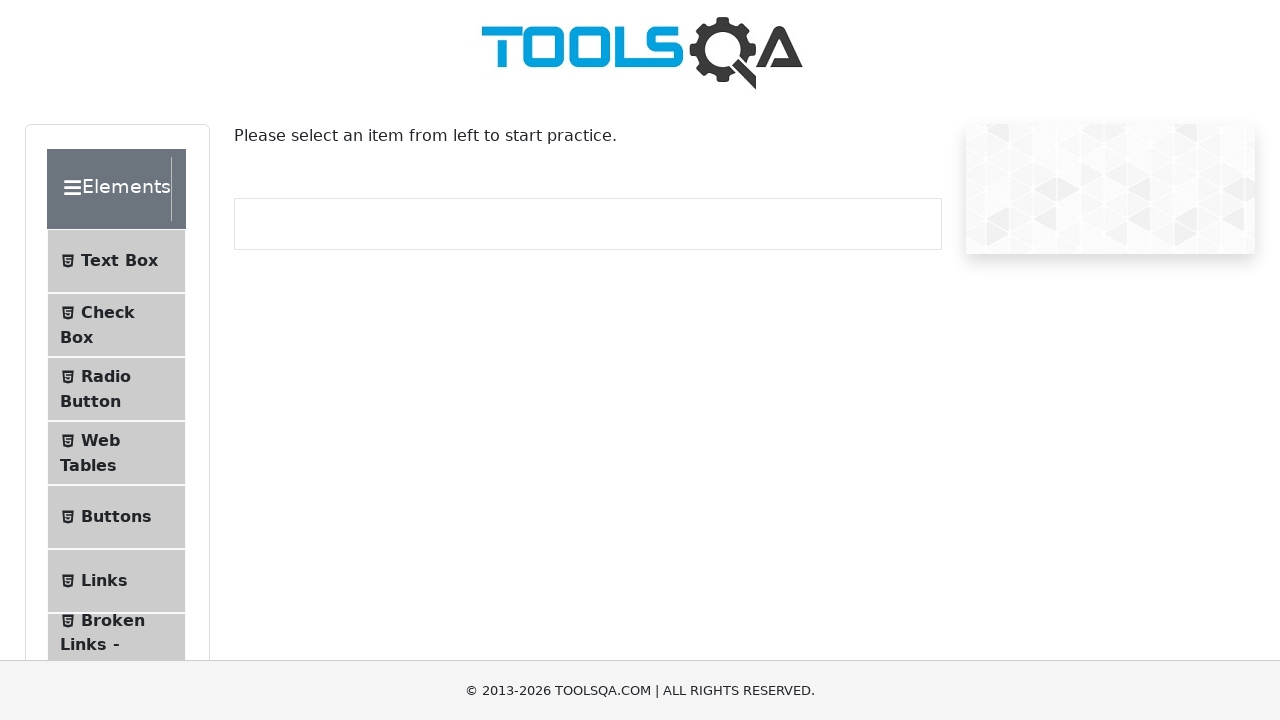

Clicked on Text Box menu item to navigate to the form at (116, 261) on #item-0
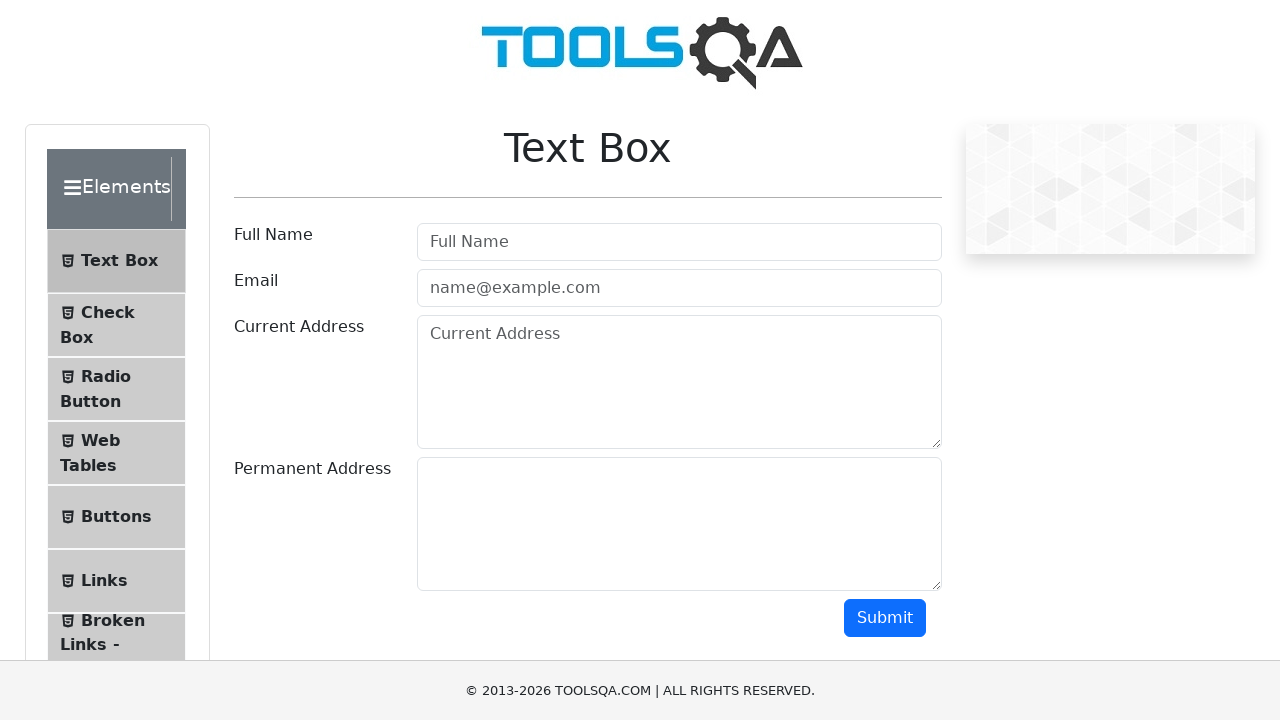

Filled username field with 'AddressLita' on #userName
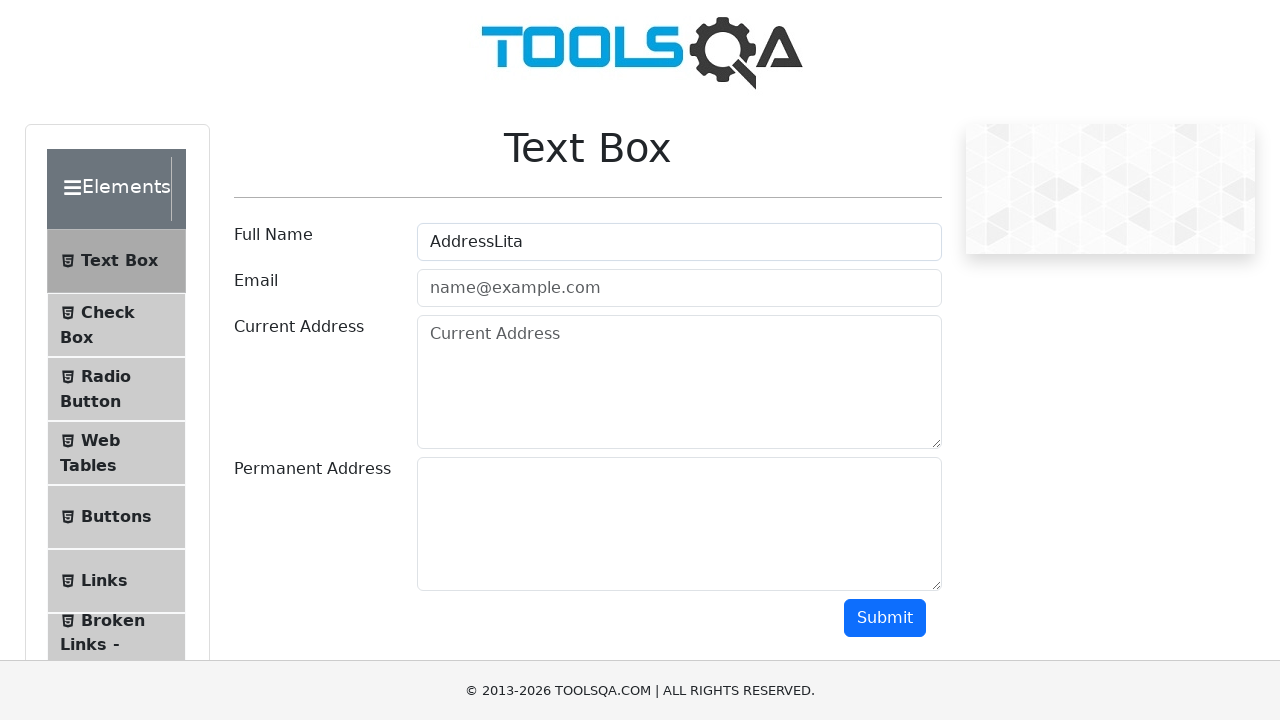

Filled email field with invalid format 'testmail' on #userEmail
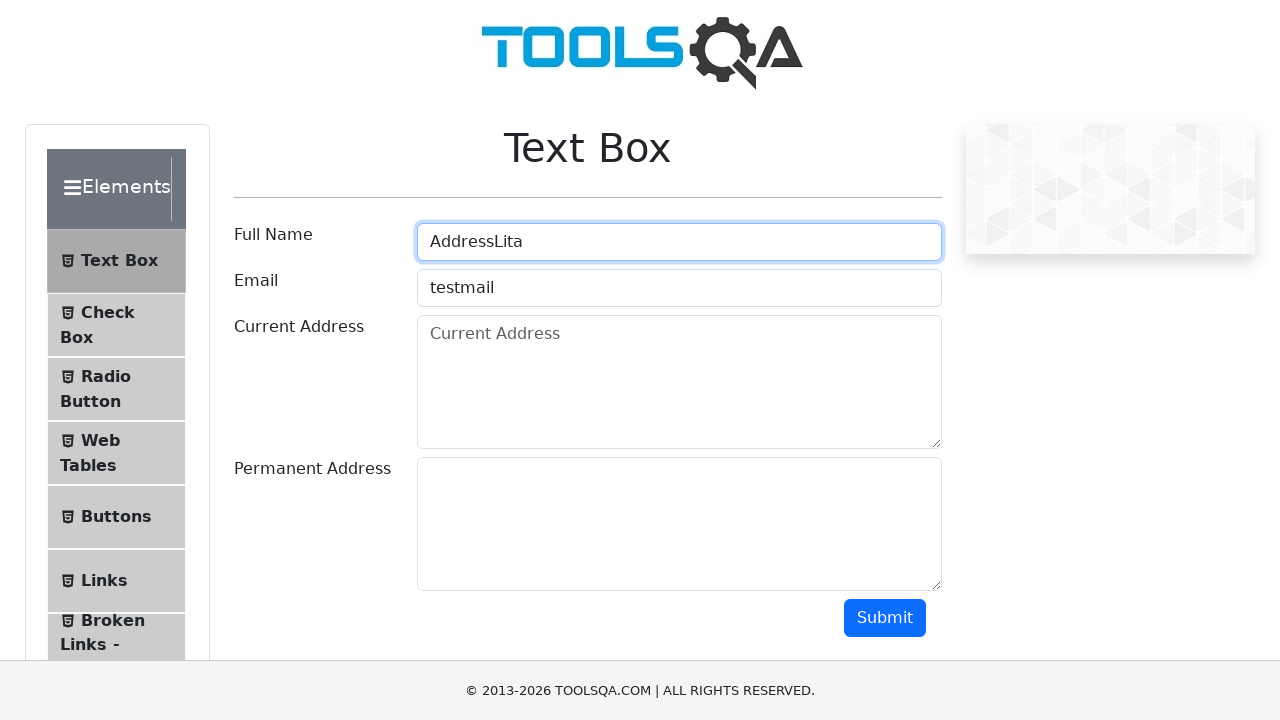

Filled current address field with 'test address' on #currentAddress
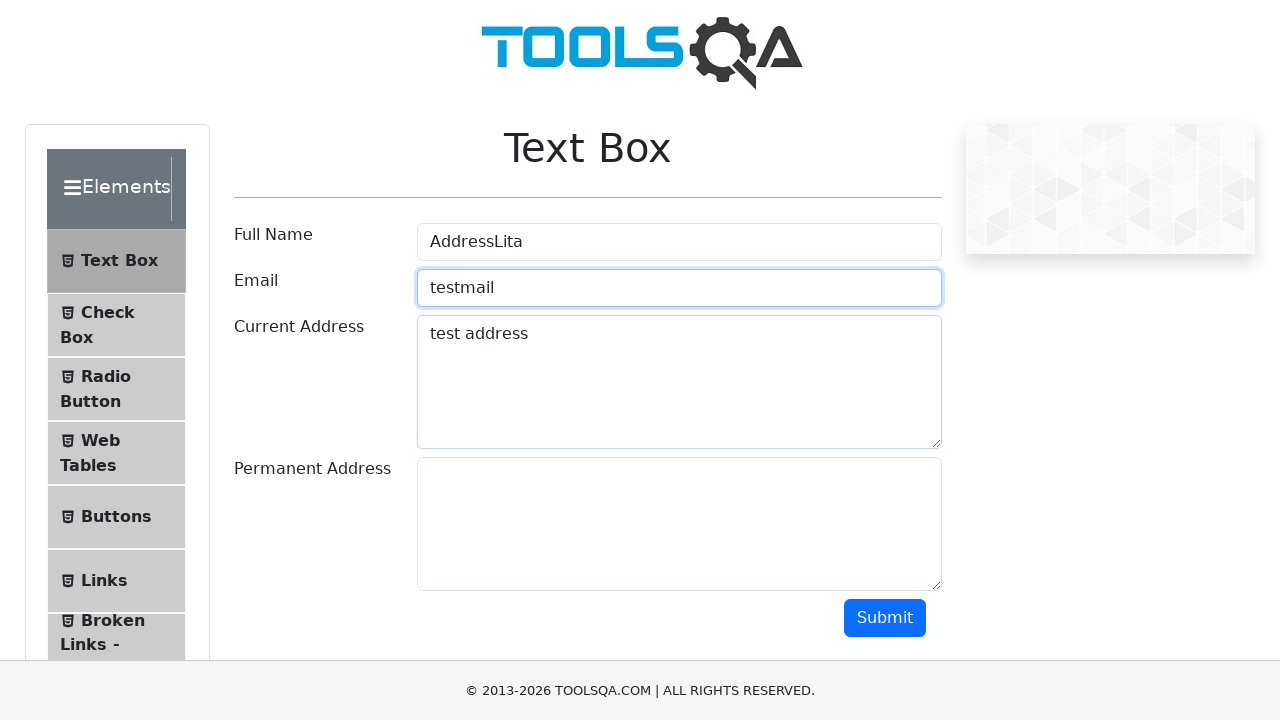

Filled permanent address field with 'test address that is permanent' on #permanentAddress
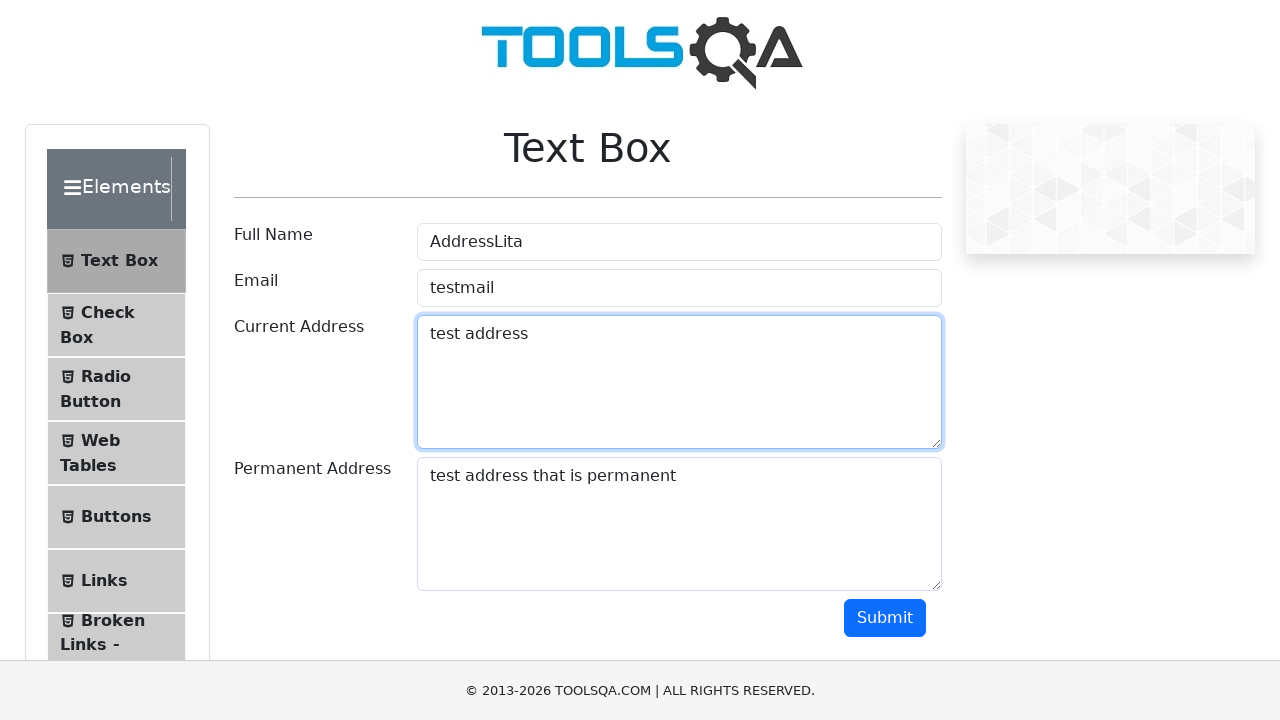

Clicked submit button to submit form with invalid email at (885, 618) on #submit
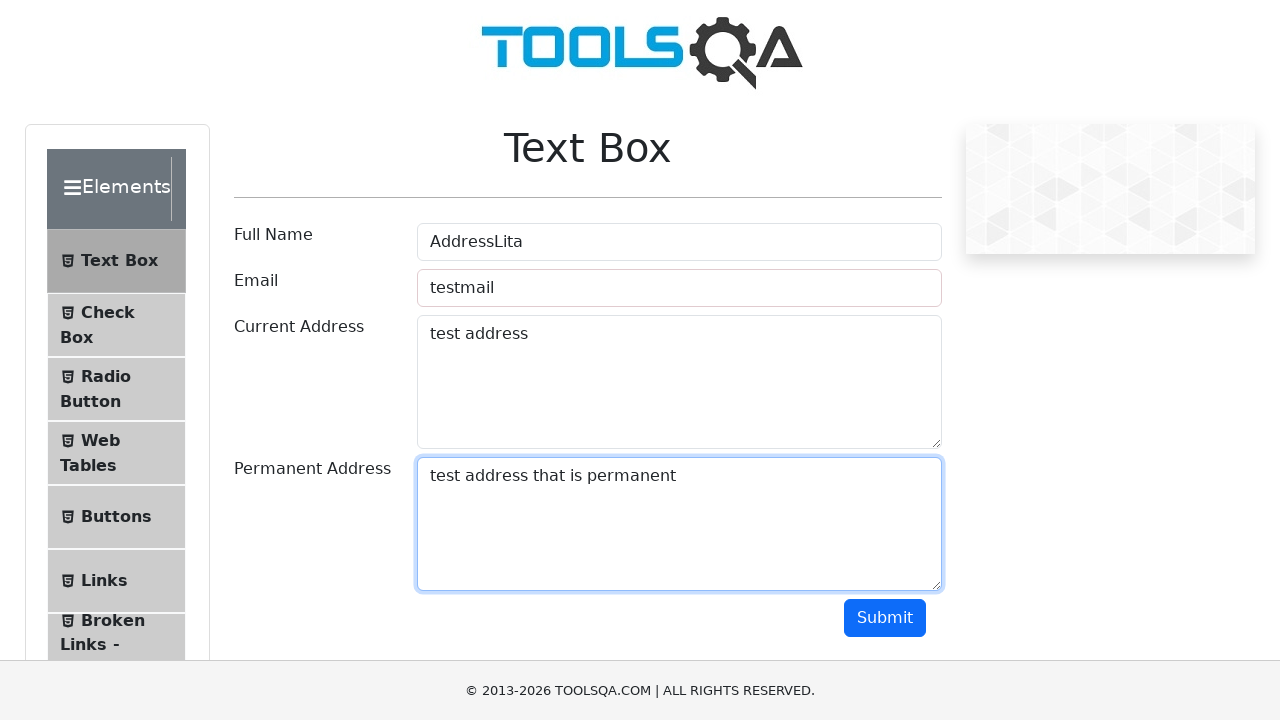

Error border appeared on email field indicating invalid format
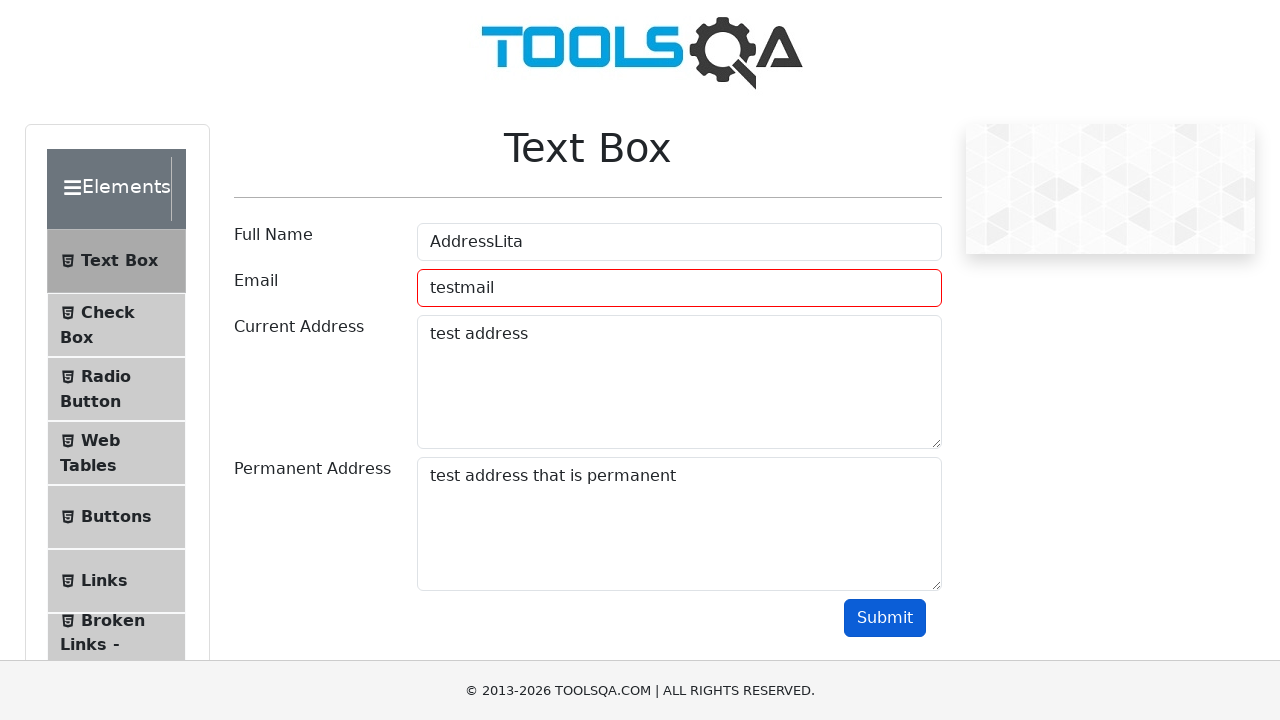

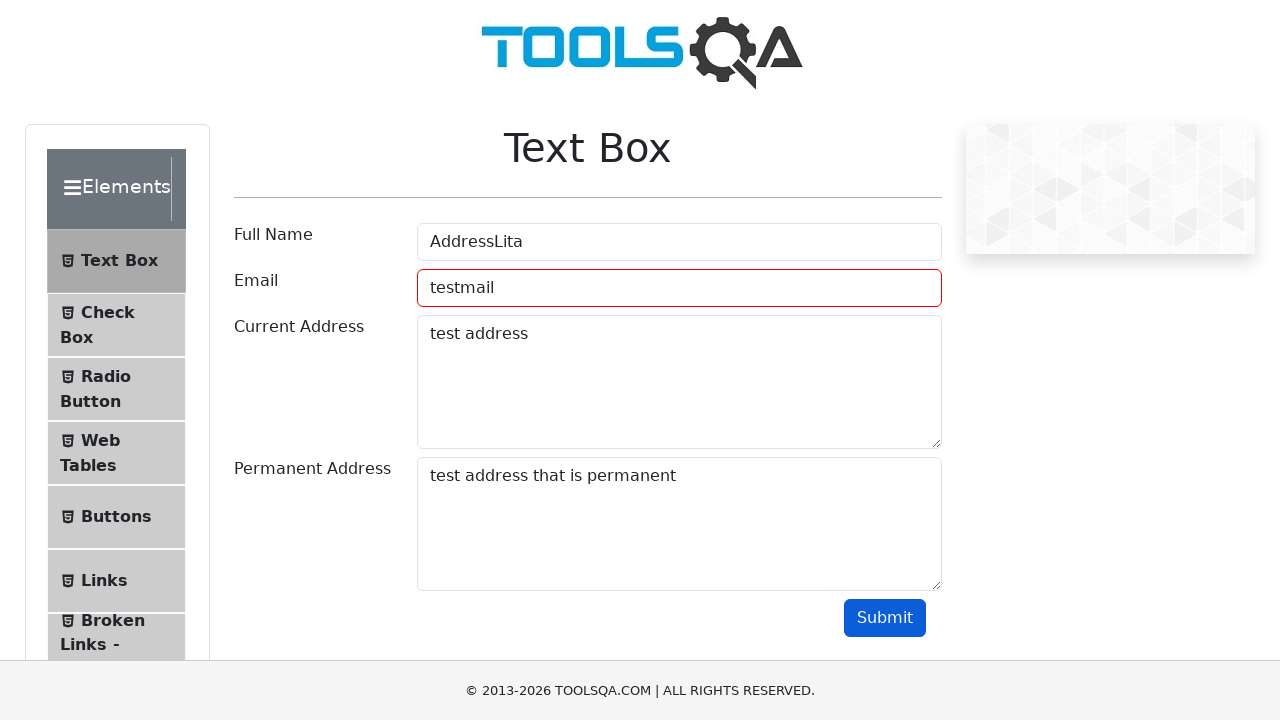